Tests page scrolling functionality by scrolling down to the bottom of the page incrementally and then scrolling back to the top

Starting URL: https://www.oneindia.com/

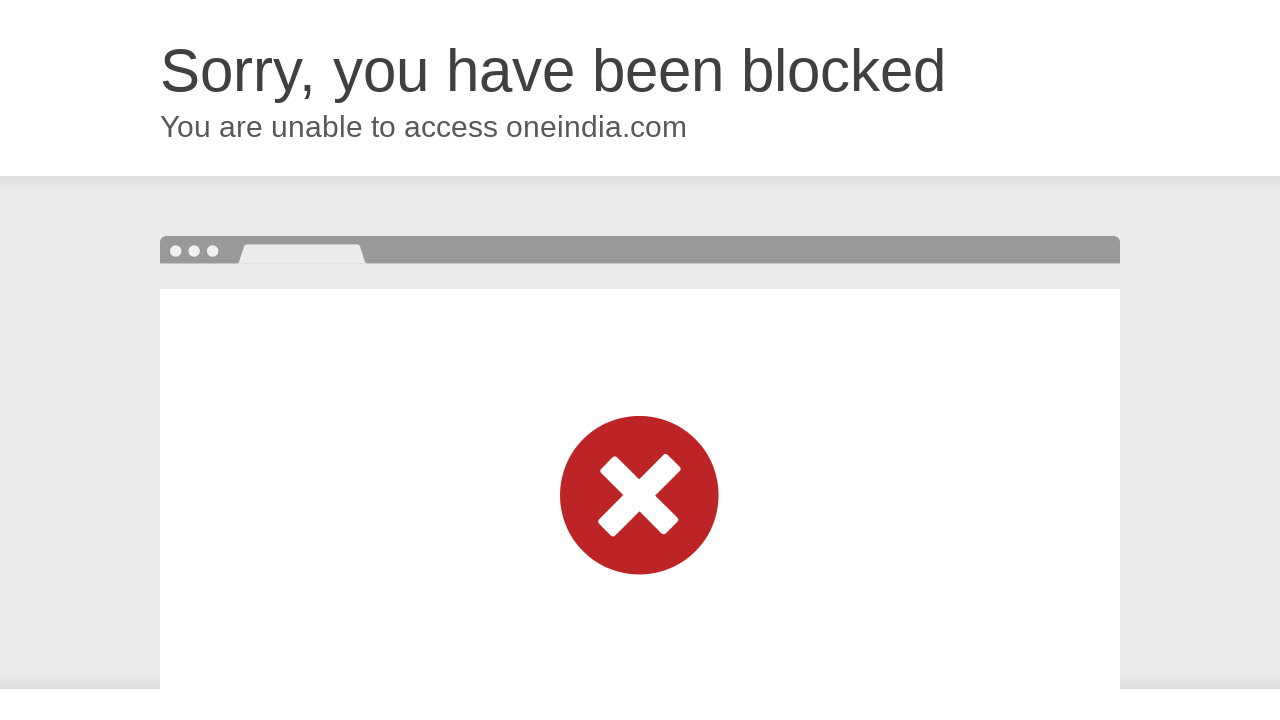

Scrolled down the page by 1000 pixels
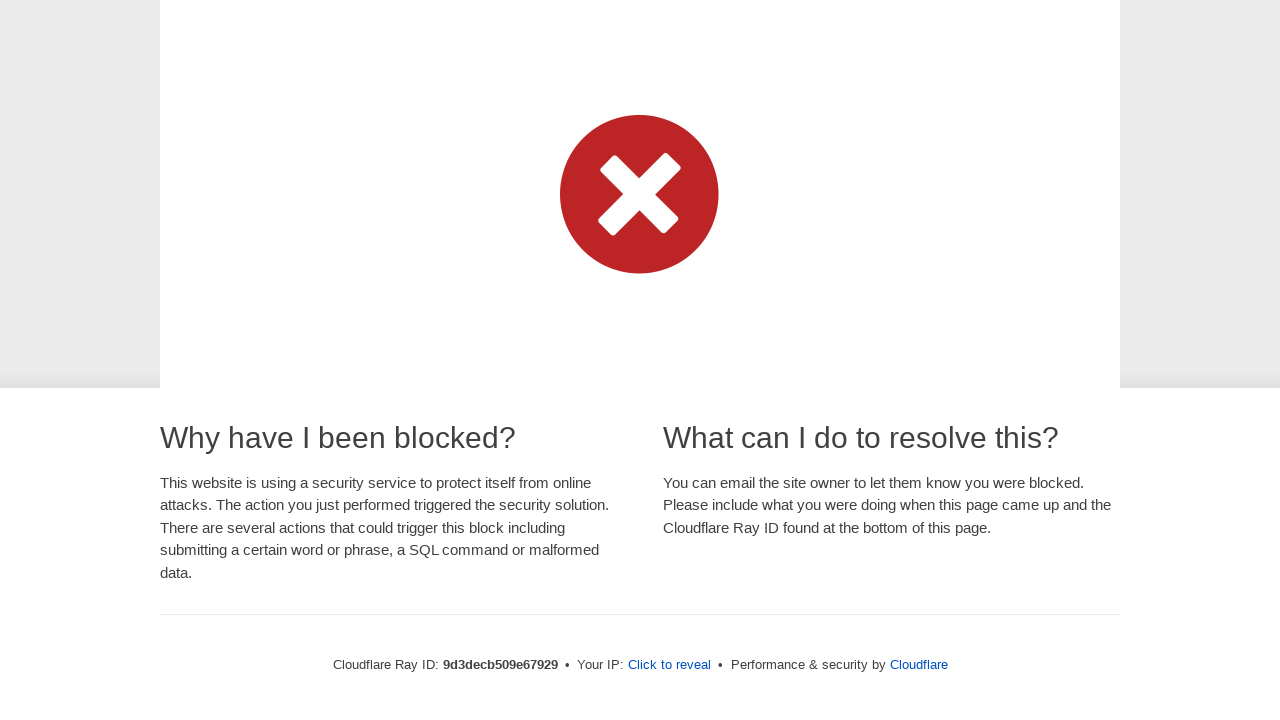

Waited 2000ms for content to load
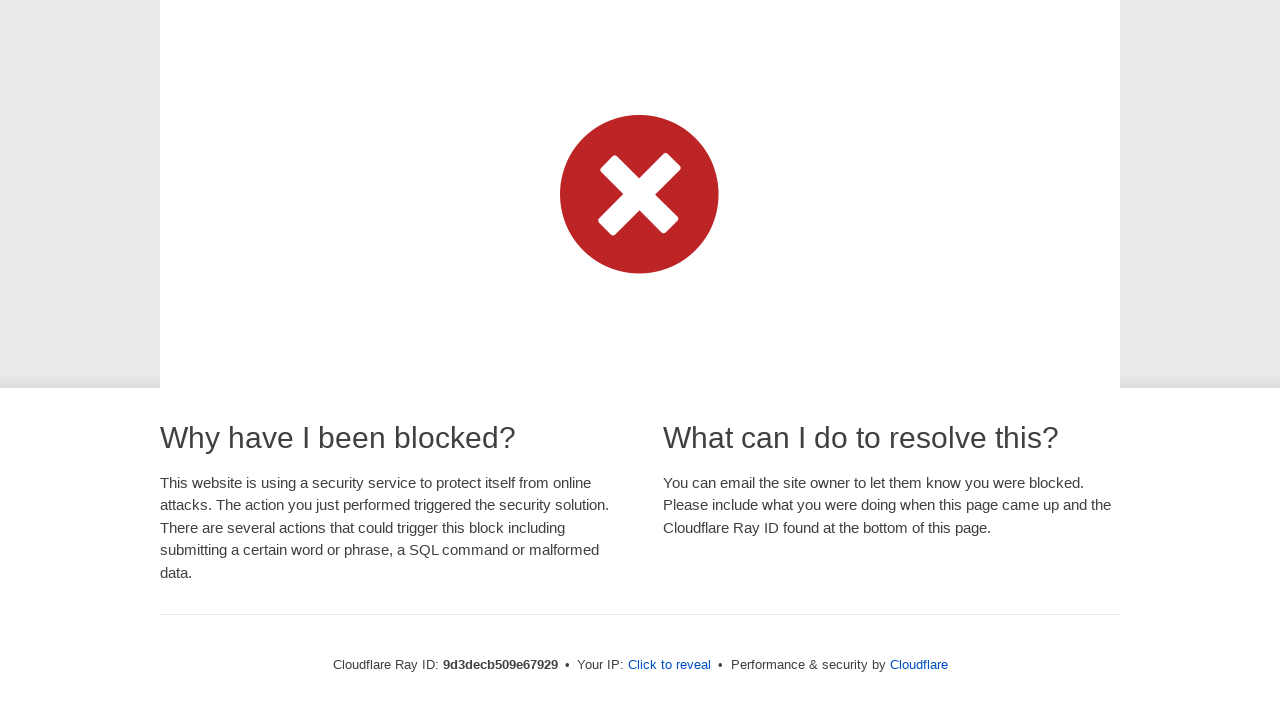

Checked if page has reached the bottom
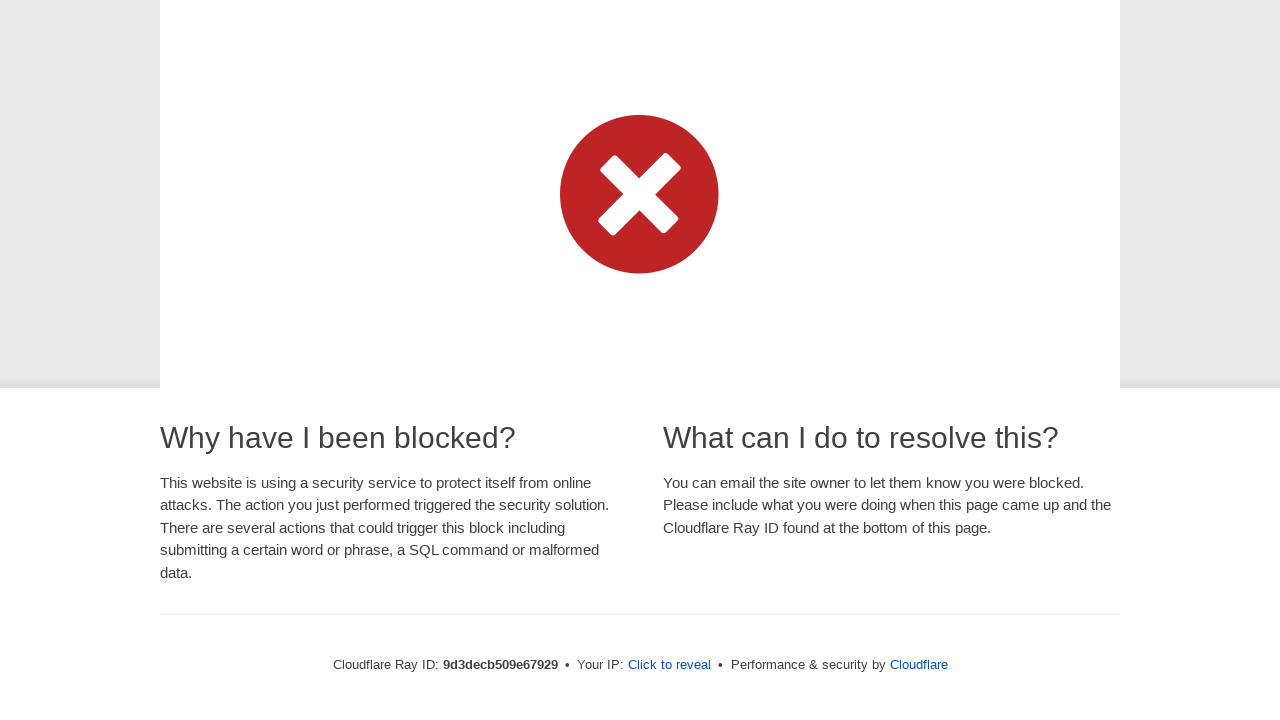

Scrolled back to the top of the page
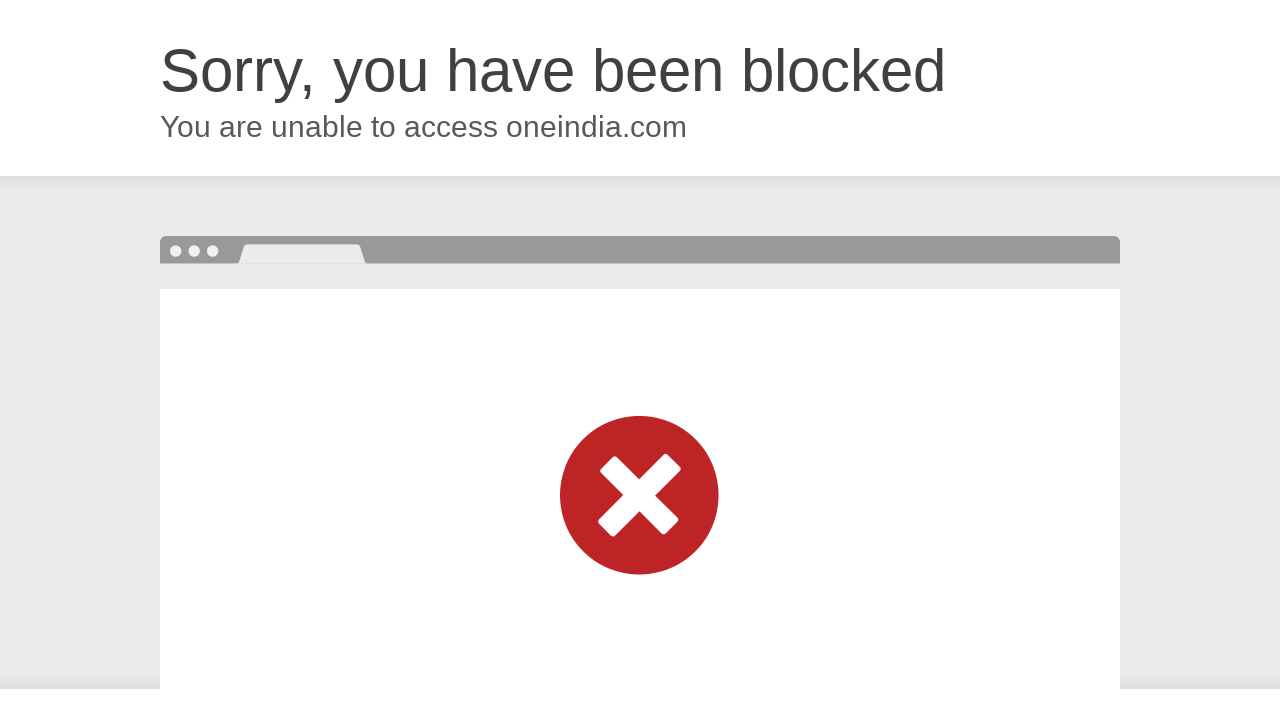

Waited 3000ms after scrolling to top
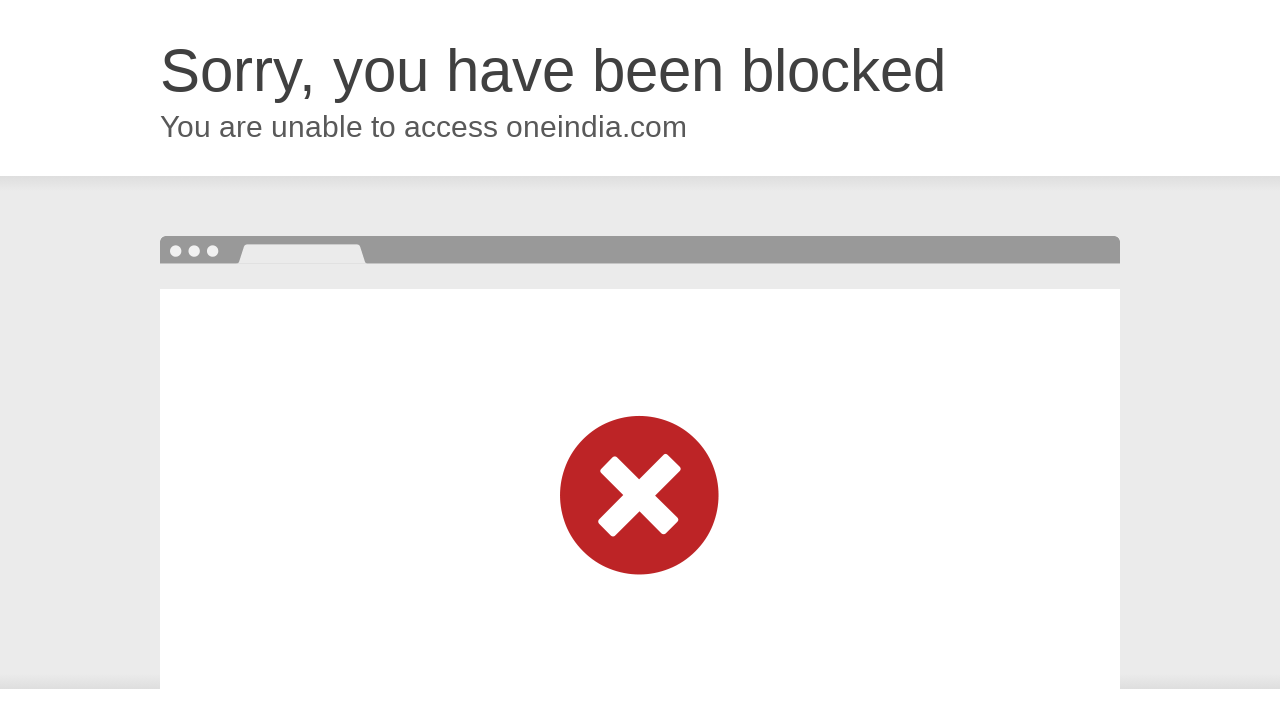

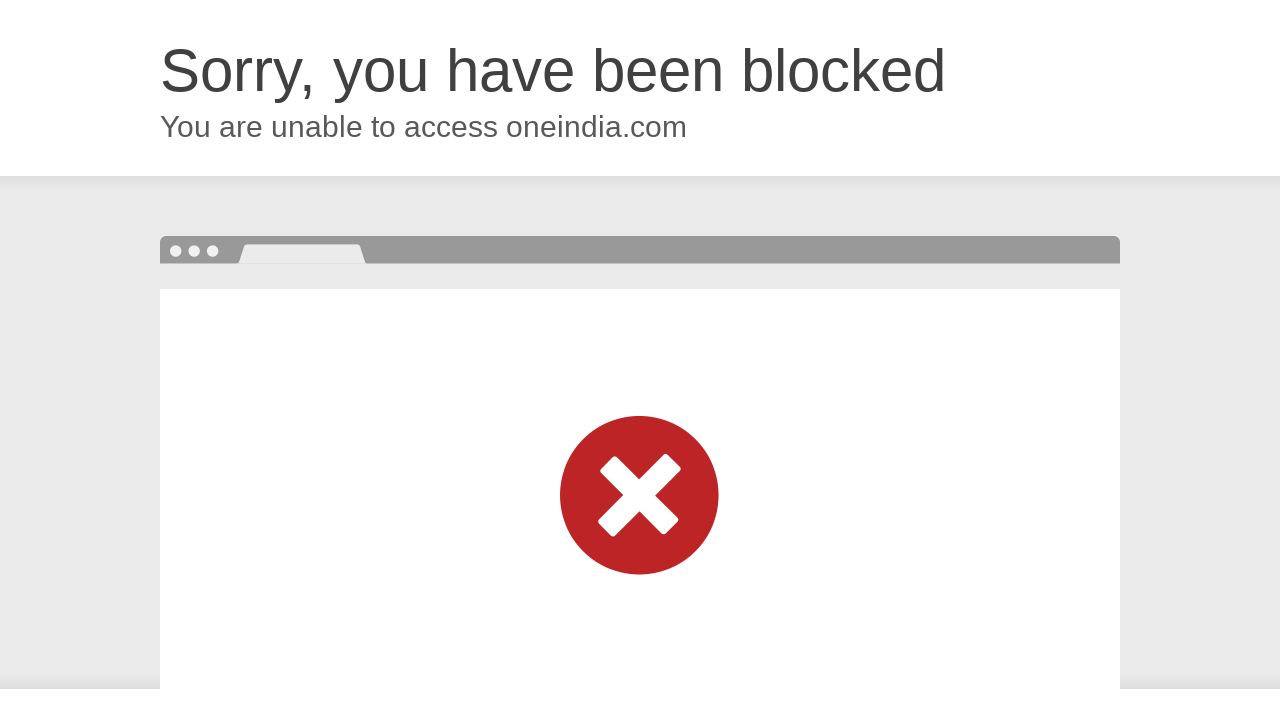